Tests registration form by filling first name, last name, and email fields, then submitting and verifying success message

Starting URL: http://suninjuly.github.io/registration1.html

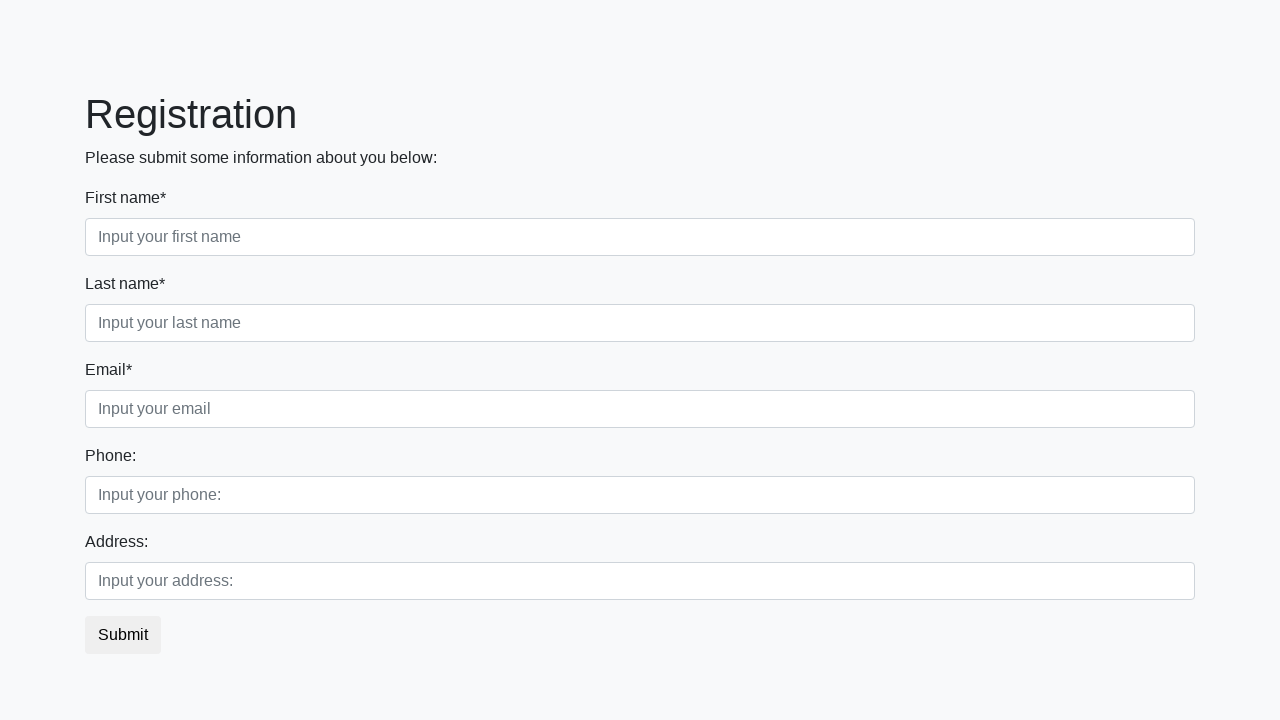

Filled first name field with 'First_Name' on .first_block .first
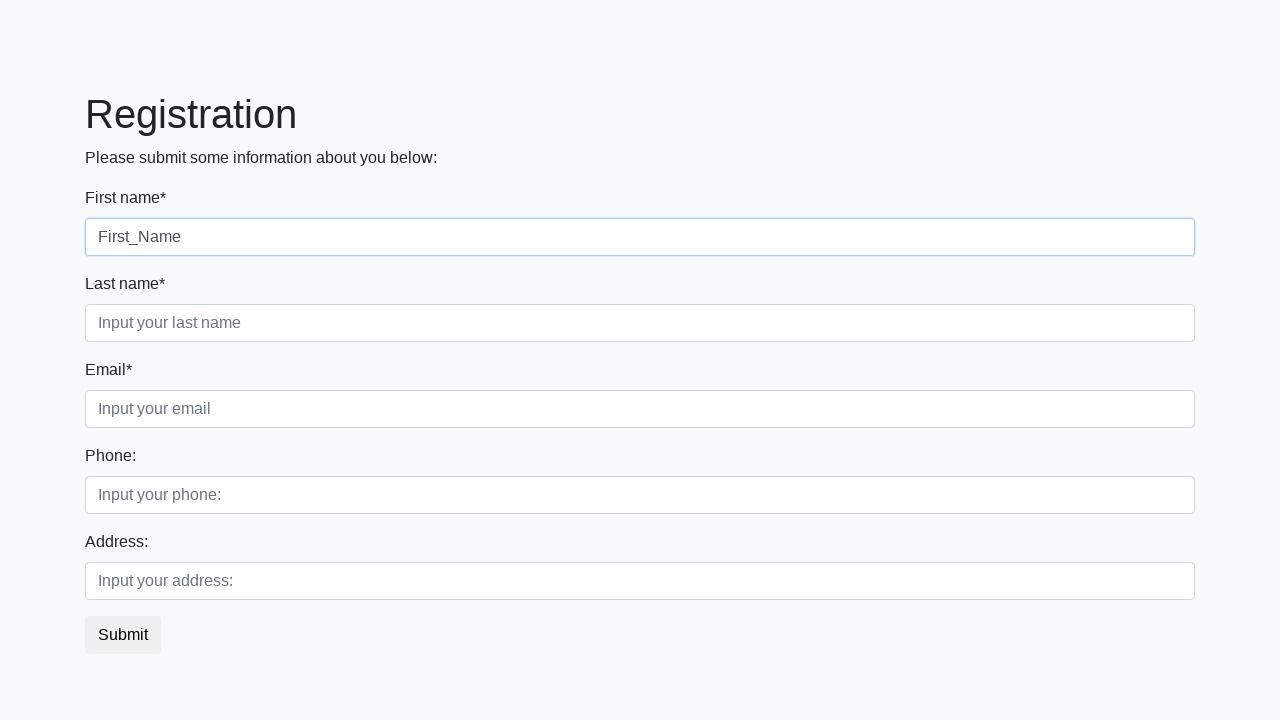

Filled last name field with 'Second_Name' on .first_block .second
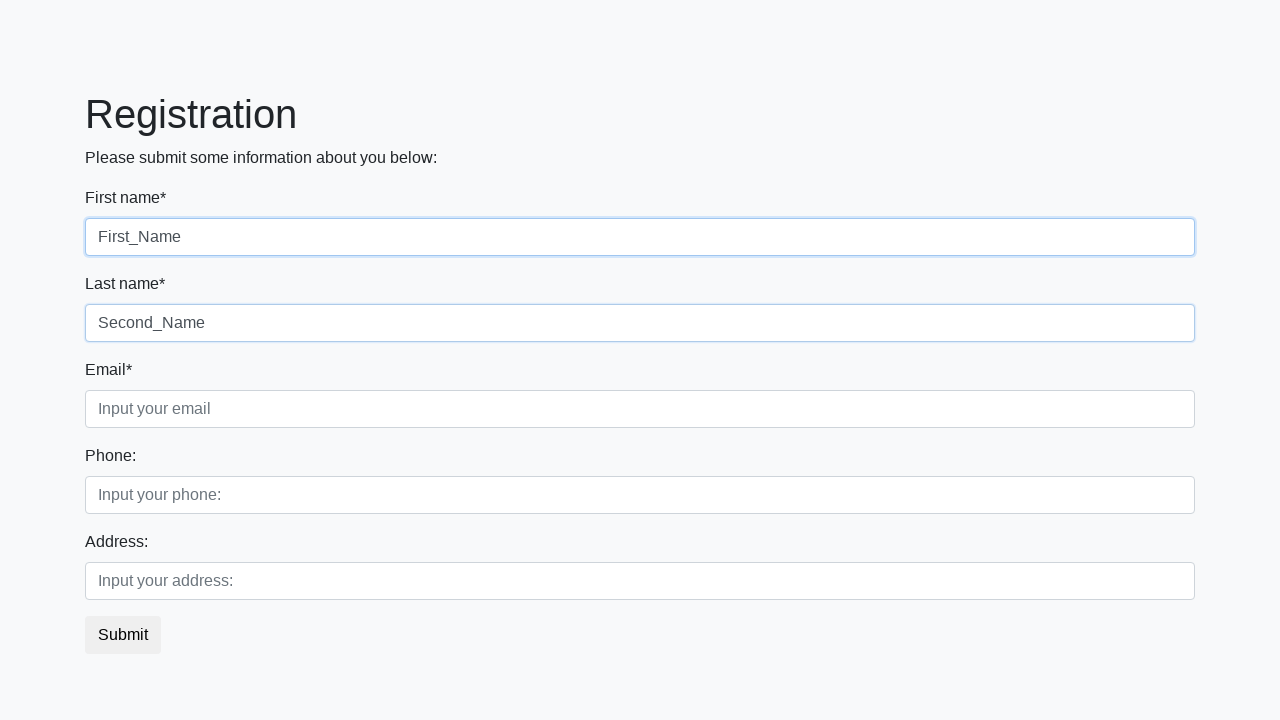

Filled email field with 'Email' on .first_block .third
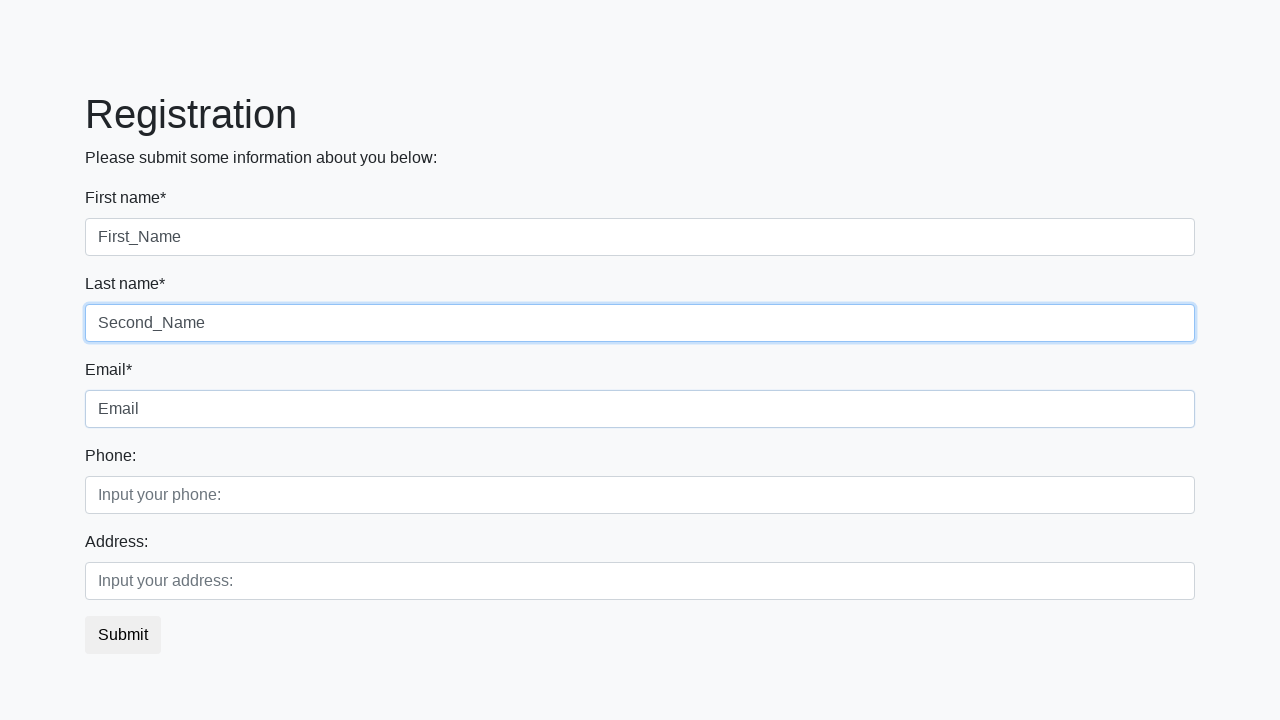

Clicked submit button to register at (123, 635) on button.btn
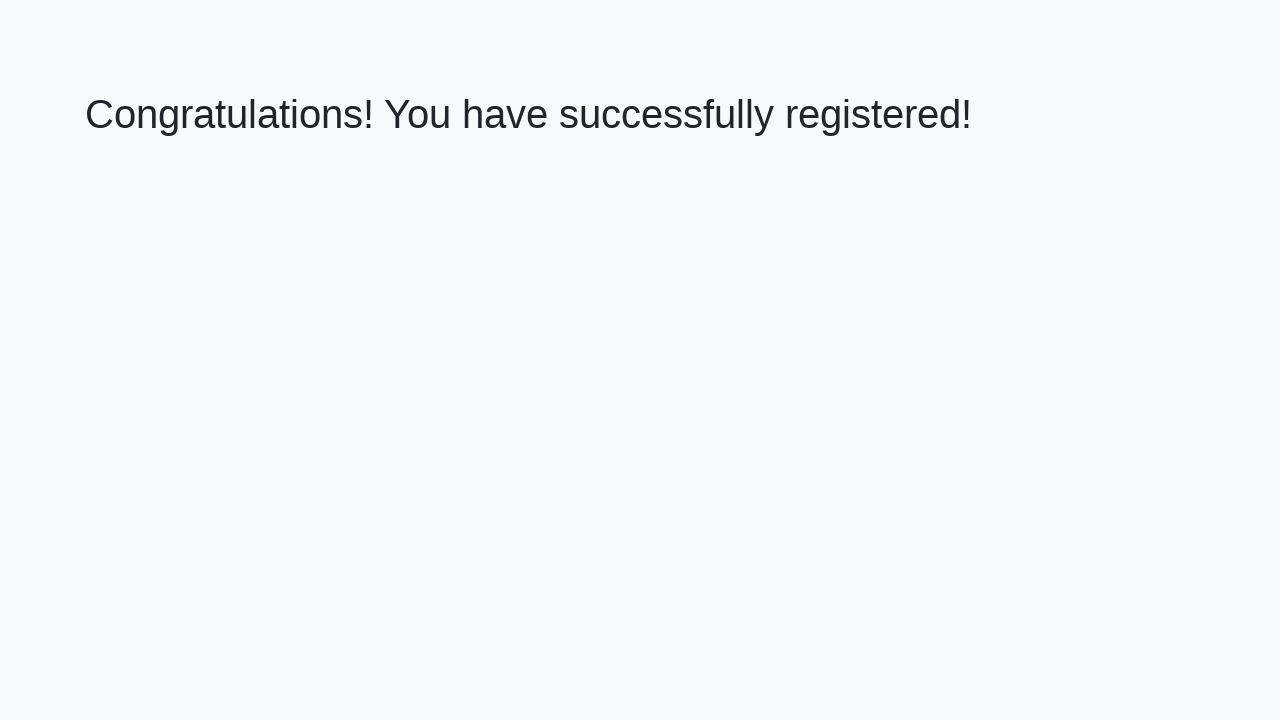

Located success message element
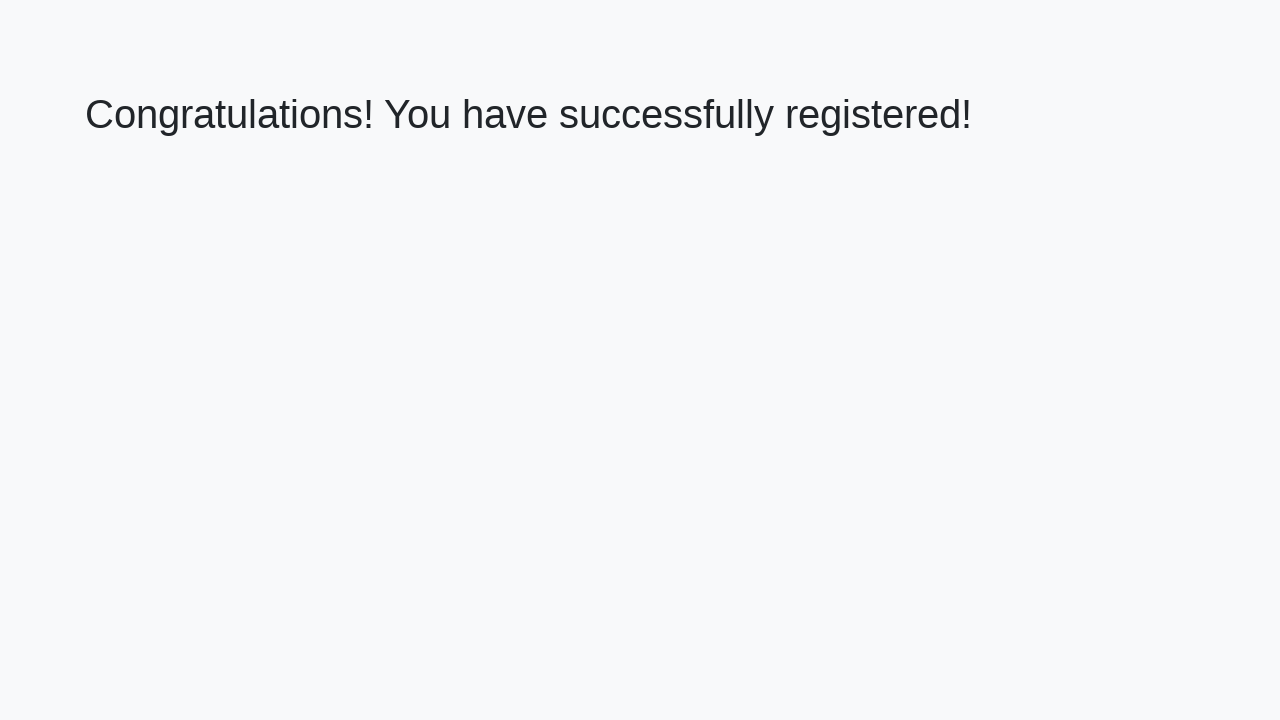

Retrieved success message text content
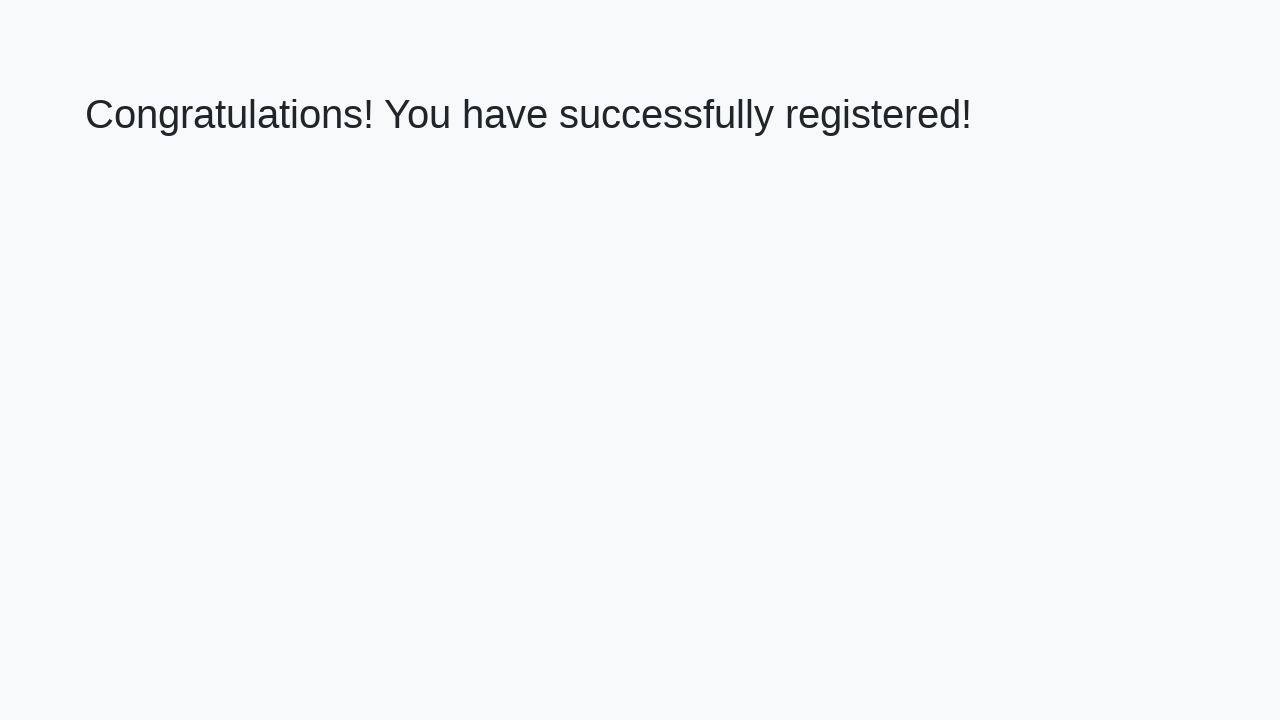

Verified success message: 'Congratulations! You have successfully registered!'
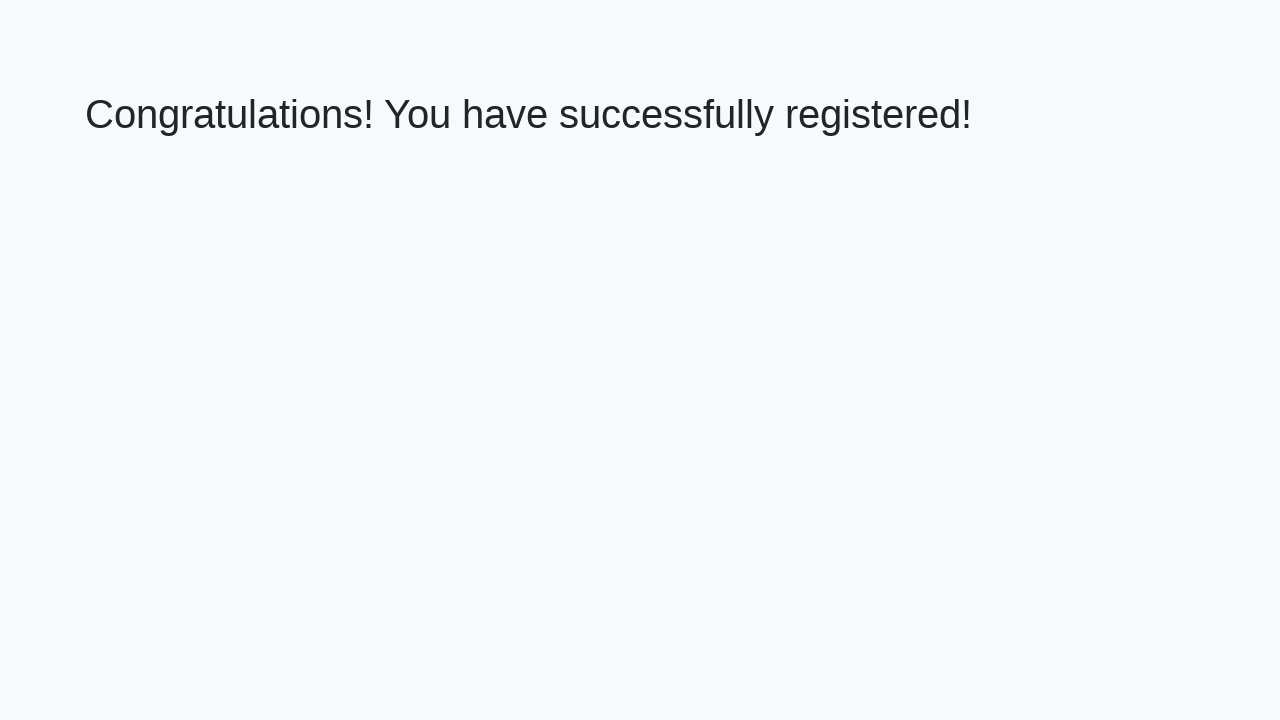

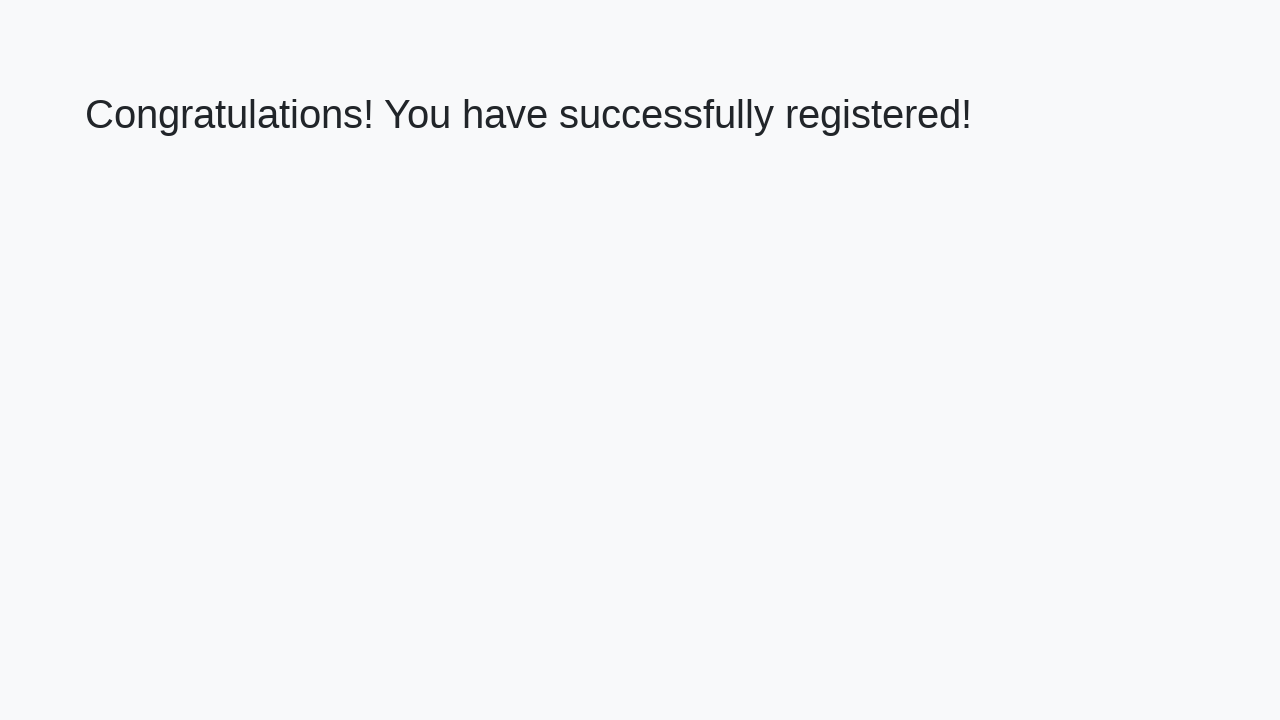